Navigates to Swiggy restaurants page and locates a specific biryani restaurant image element

Starting URL: https://www.swiggy.com/restaurants

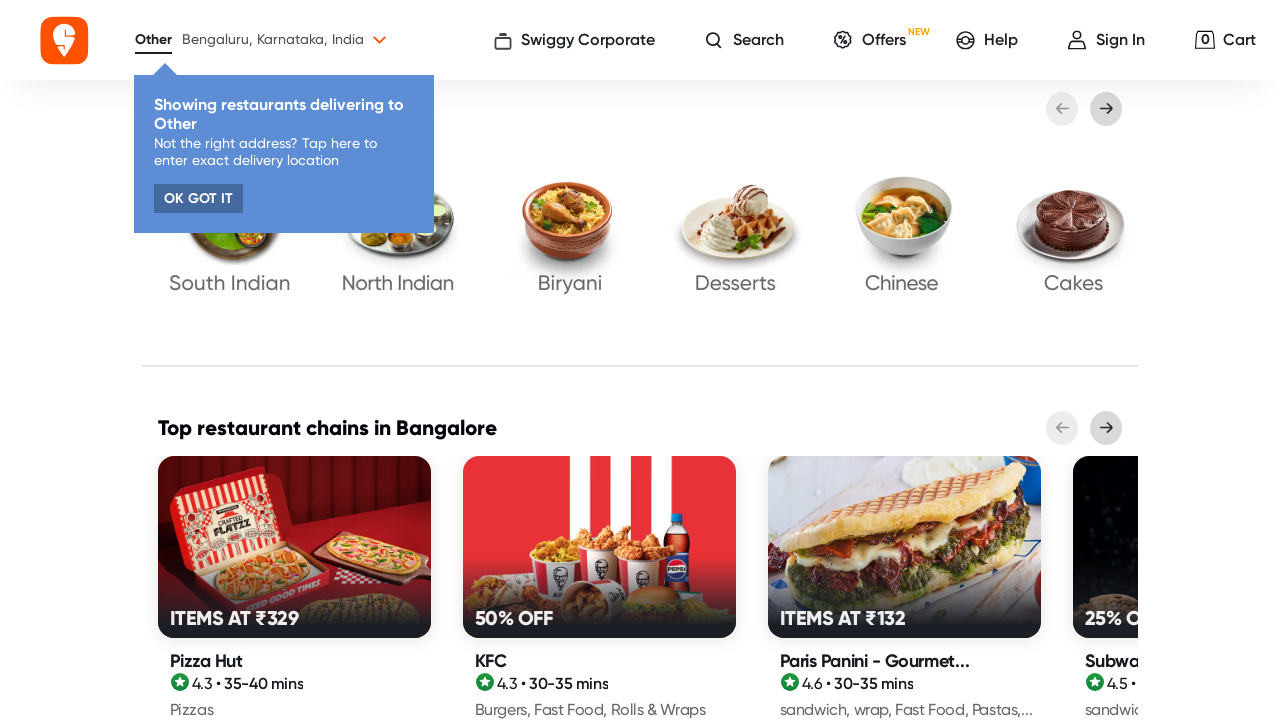

Navigated to Swiggy restaurants page
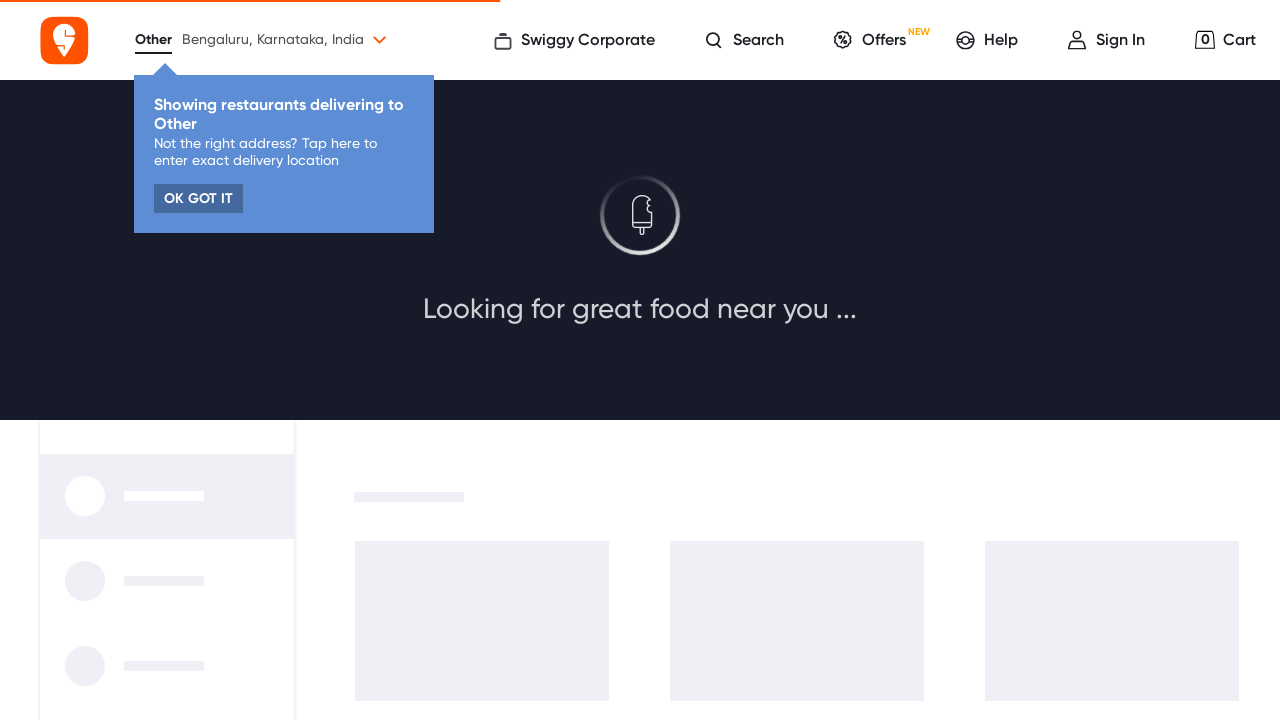

Waited for biryani restaurant image element to load
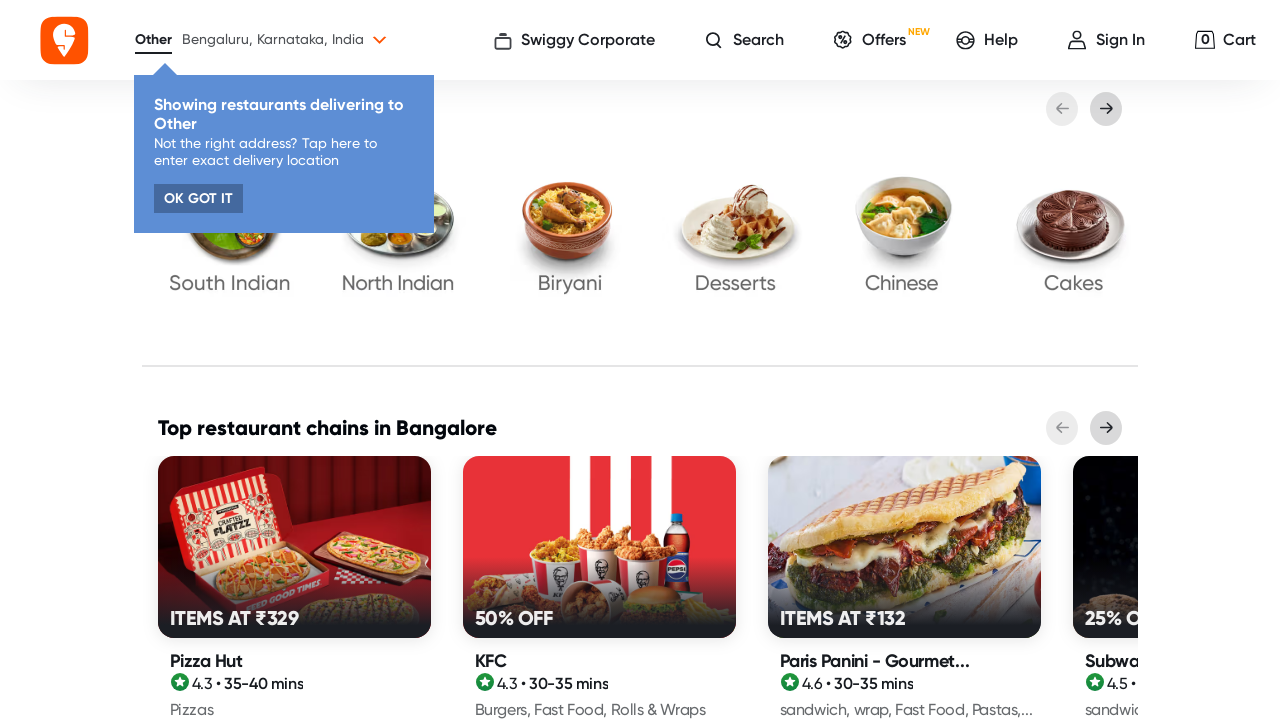

Located specific biryani restaurant image element
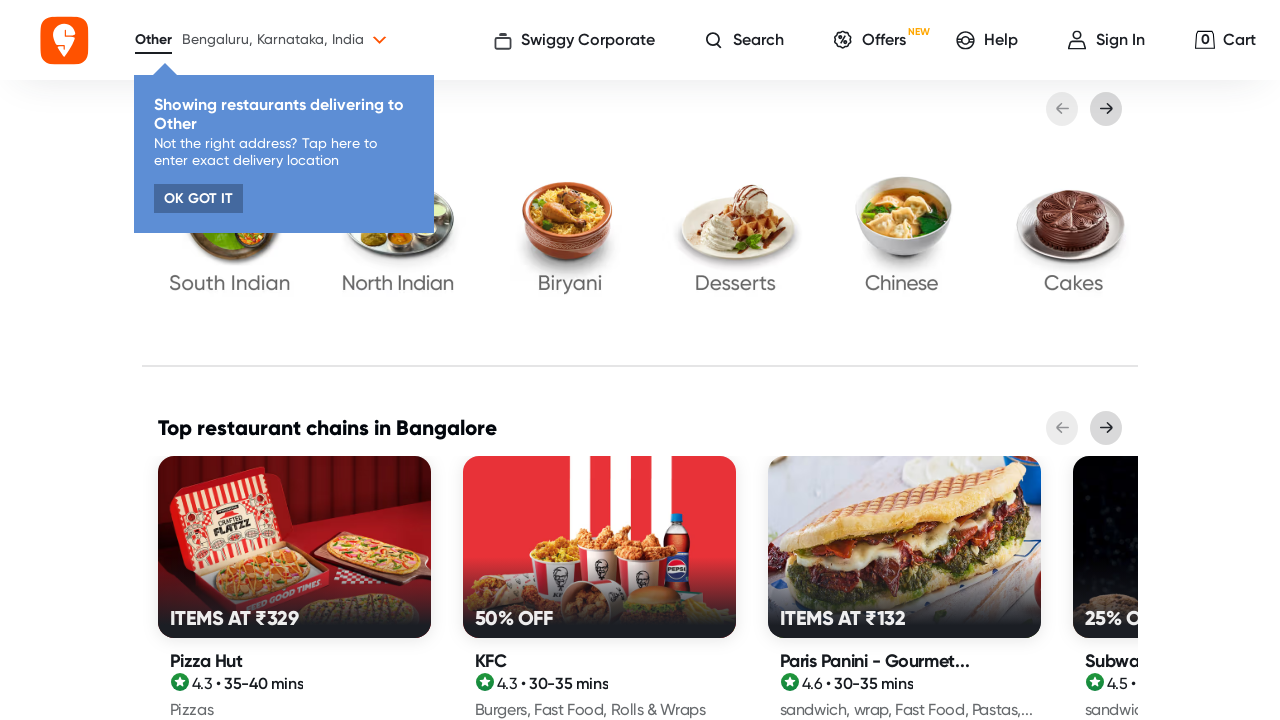

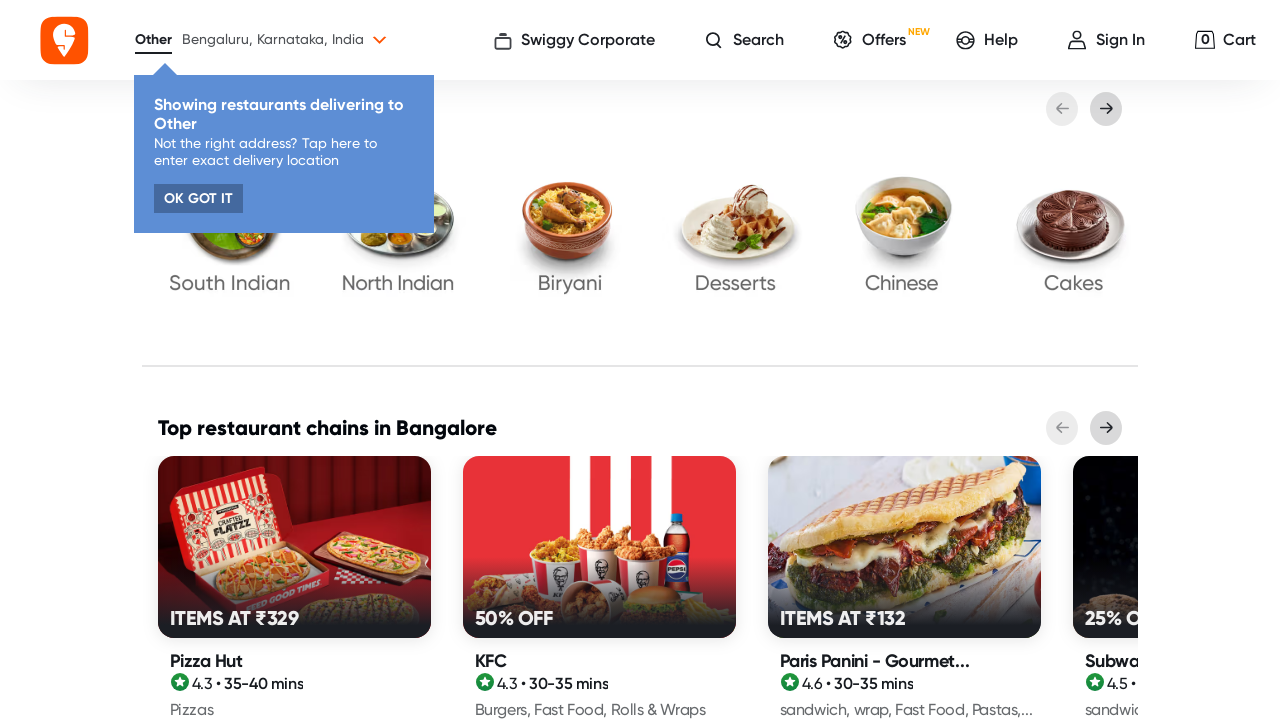